Tests different types of button interactions (double-click, right-click, and regular click) on a demo page and verifies the resulting messages

Starting URL: https://demoqa.com/buttons

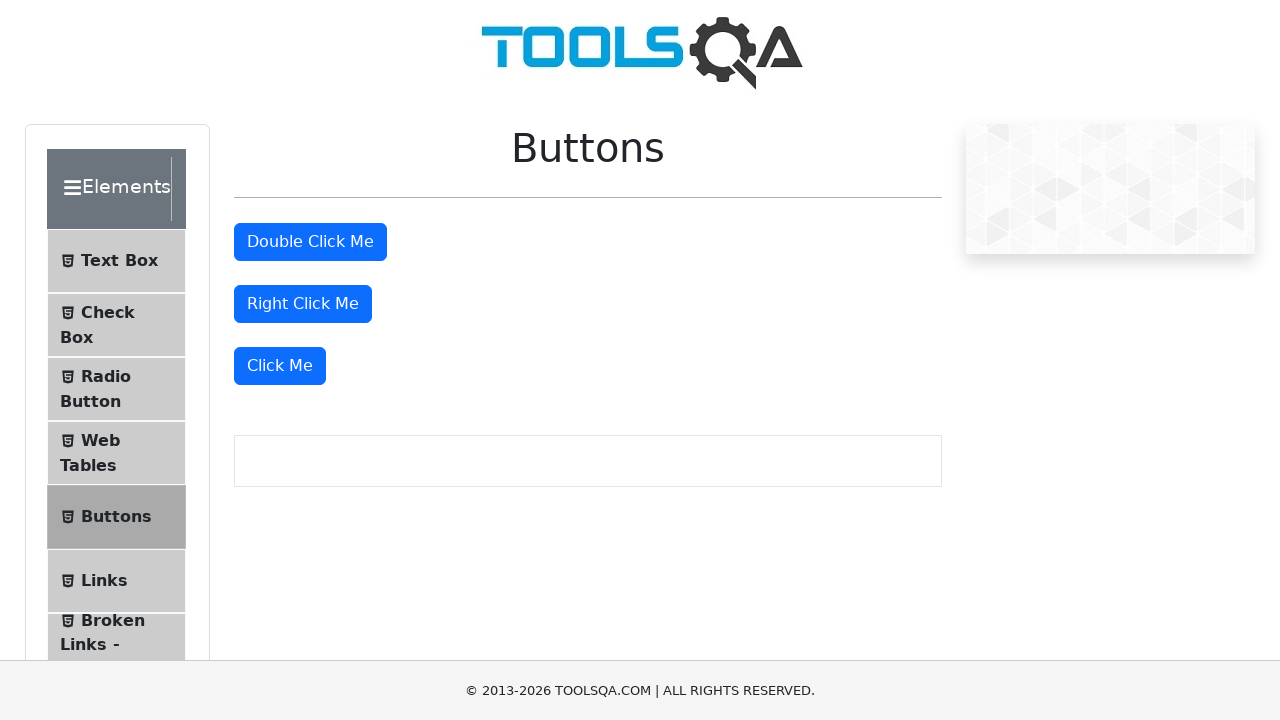

Located the double-click button element
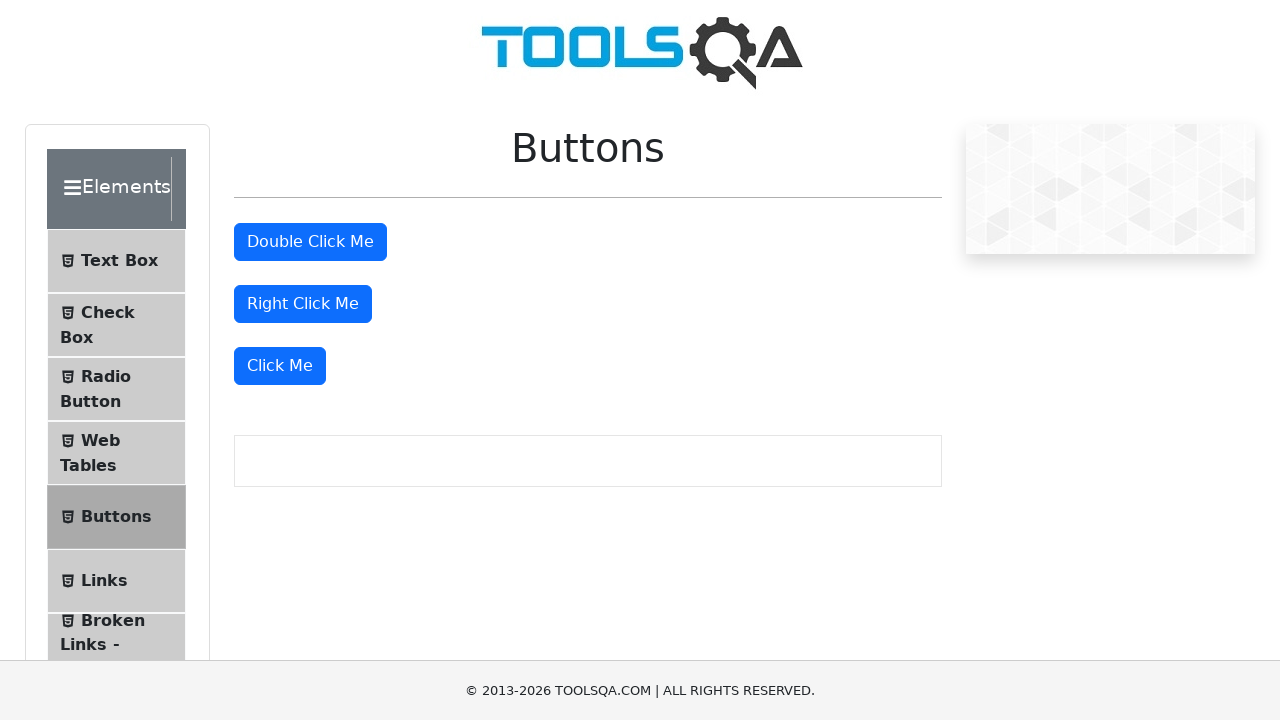

Scrolled double-click button into view
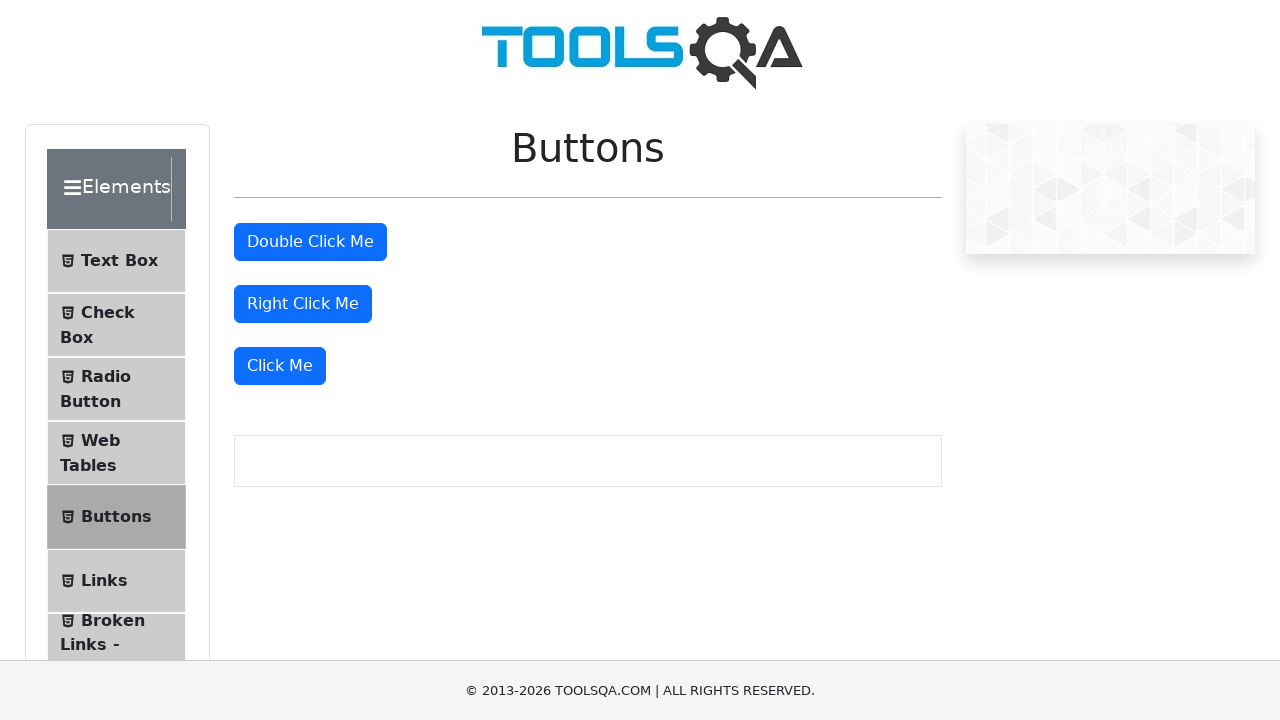

Double-clicked the double-click button at (310, 242) on #doubleClickBtn
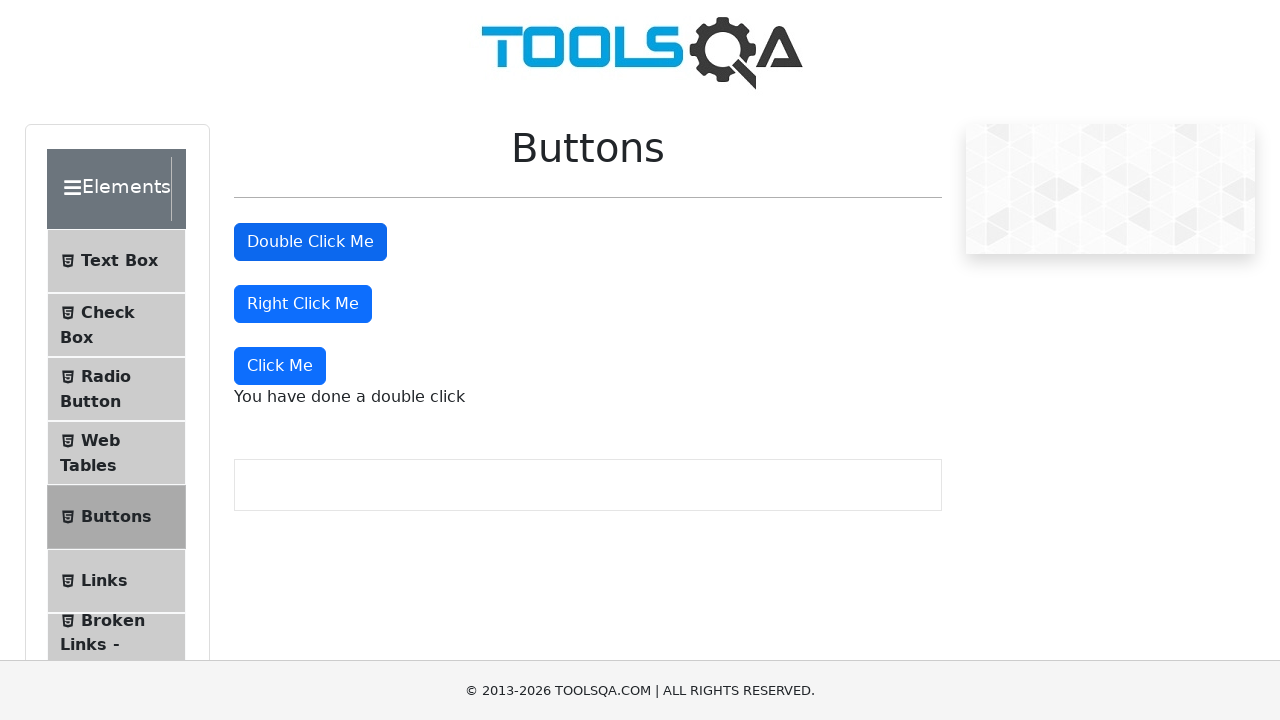

Right-clicked the right-click button at (303, 304) on #rightClickBtn
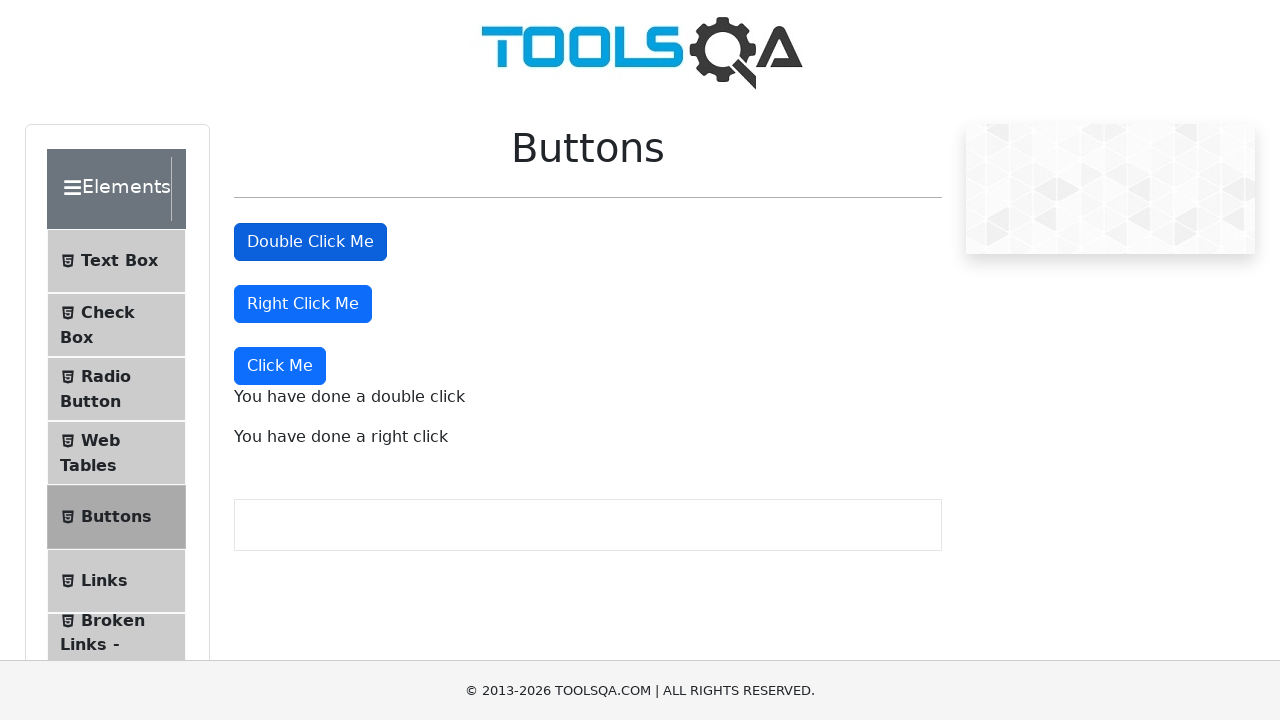

Clicked the 'Click Me' button with regular left-click at (280, 366) on xpath=//button[text()='Click Me']
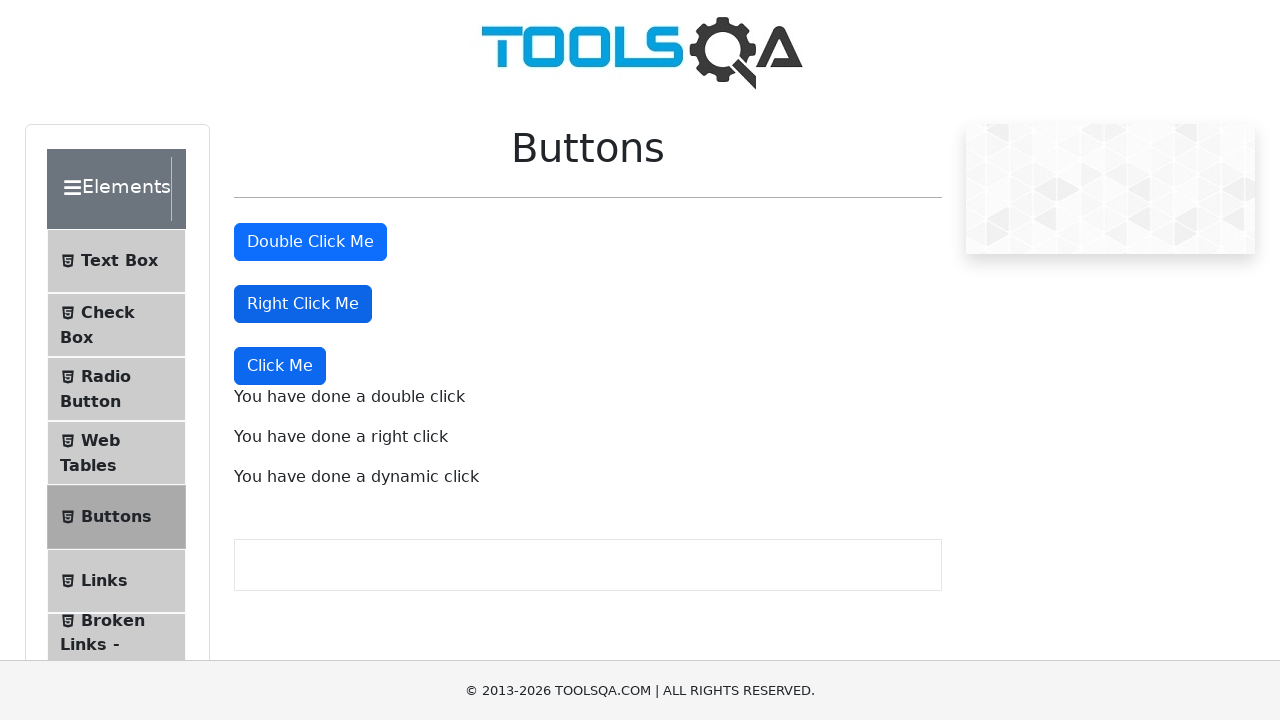

Verified double-click message appeared
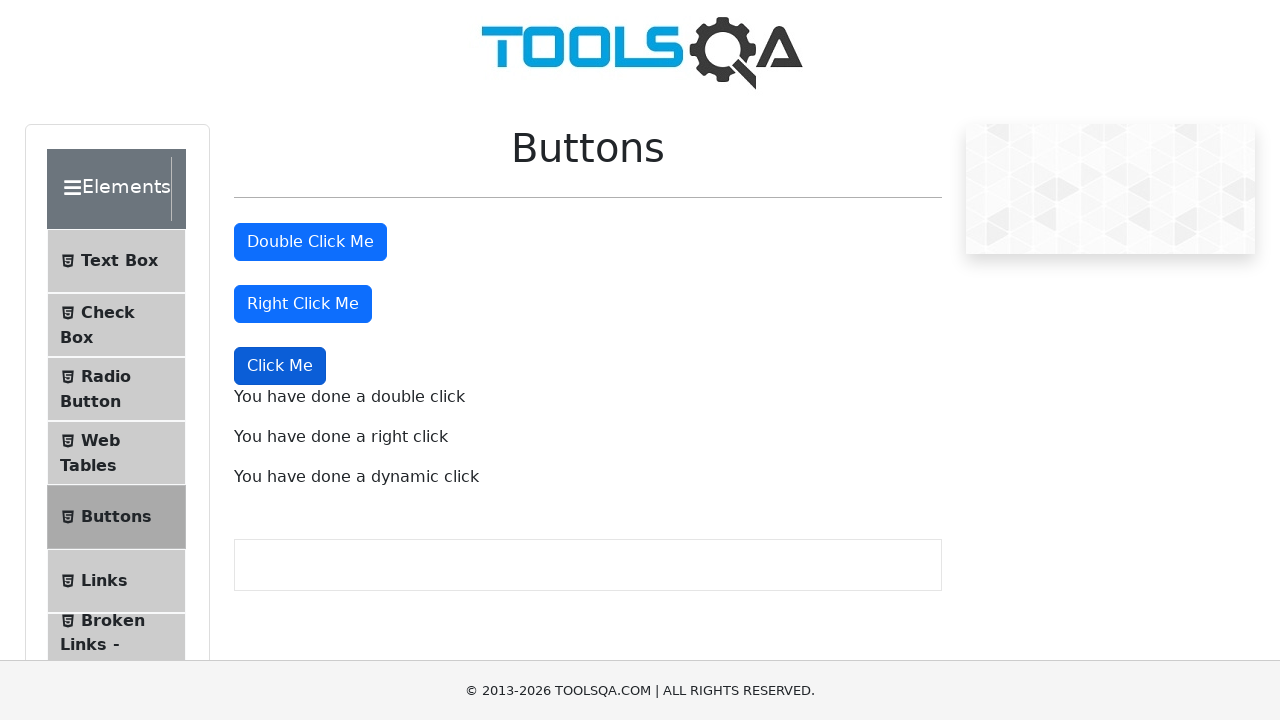

Verified right-click message appeared
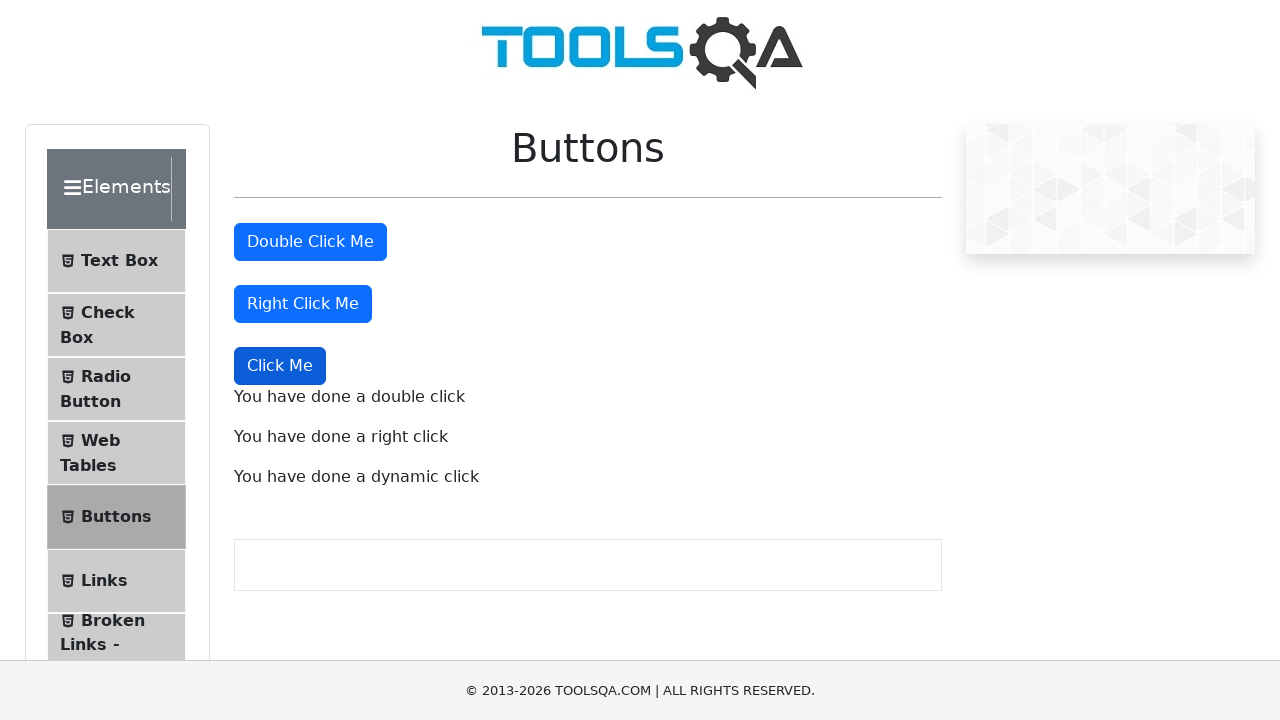

Verified dynamic click message appeared
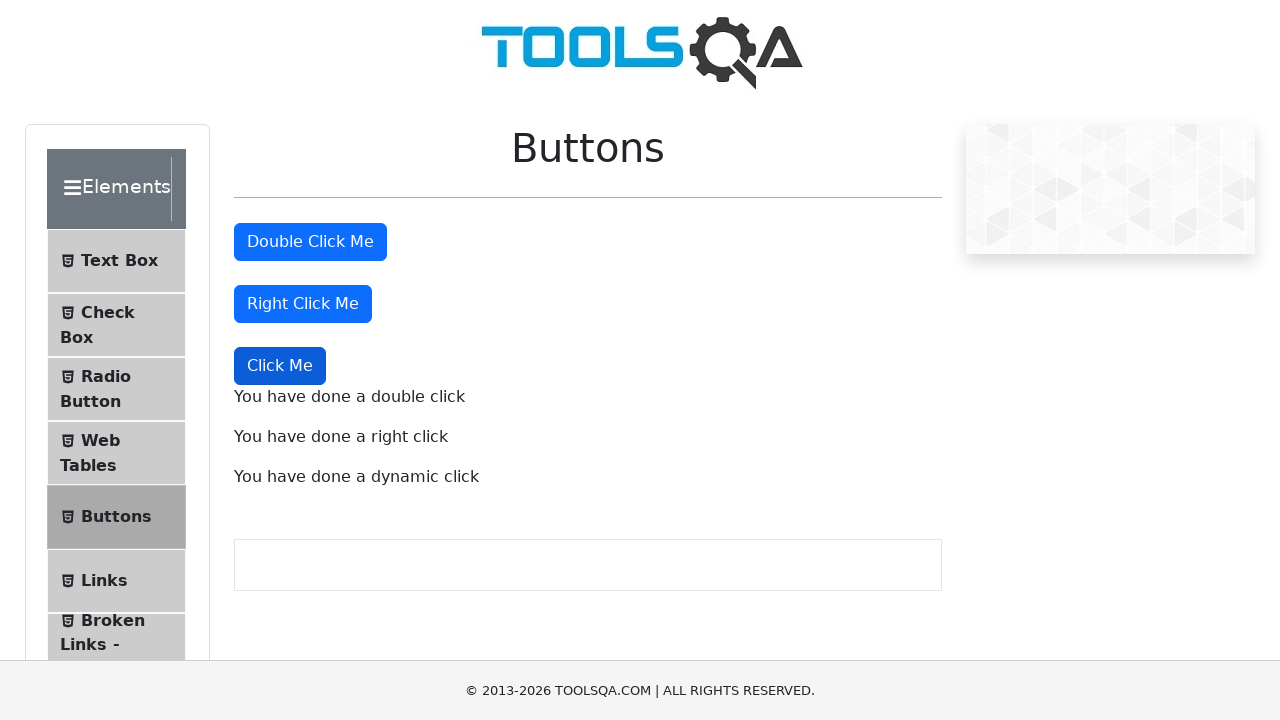

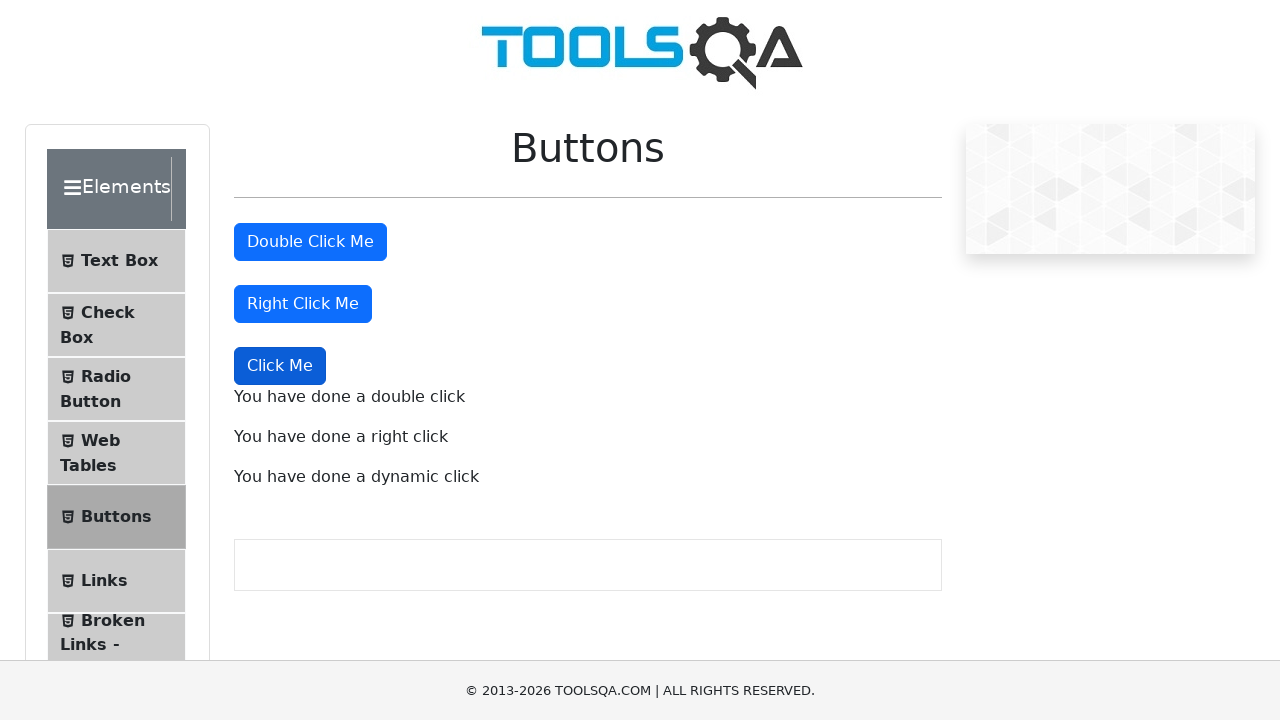